Tests browser window handling functionality by clicking a button that opens a new window

Starting URL: https://demoqa.com/browser-windows

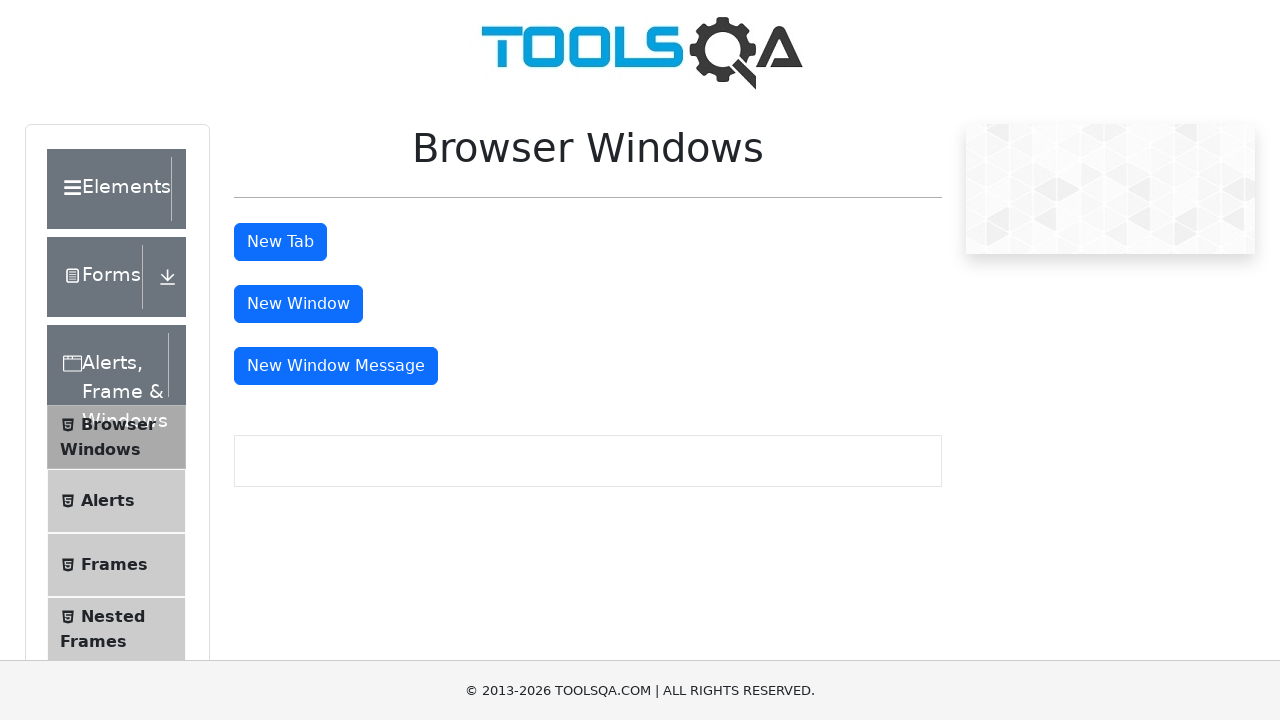

Waited for 'New Window' button to load on browser windows page
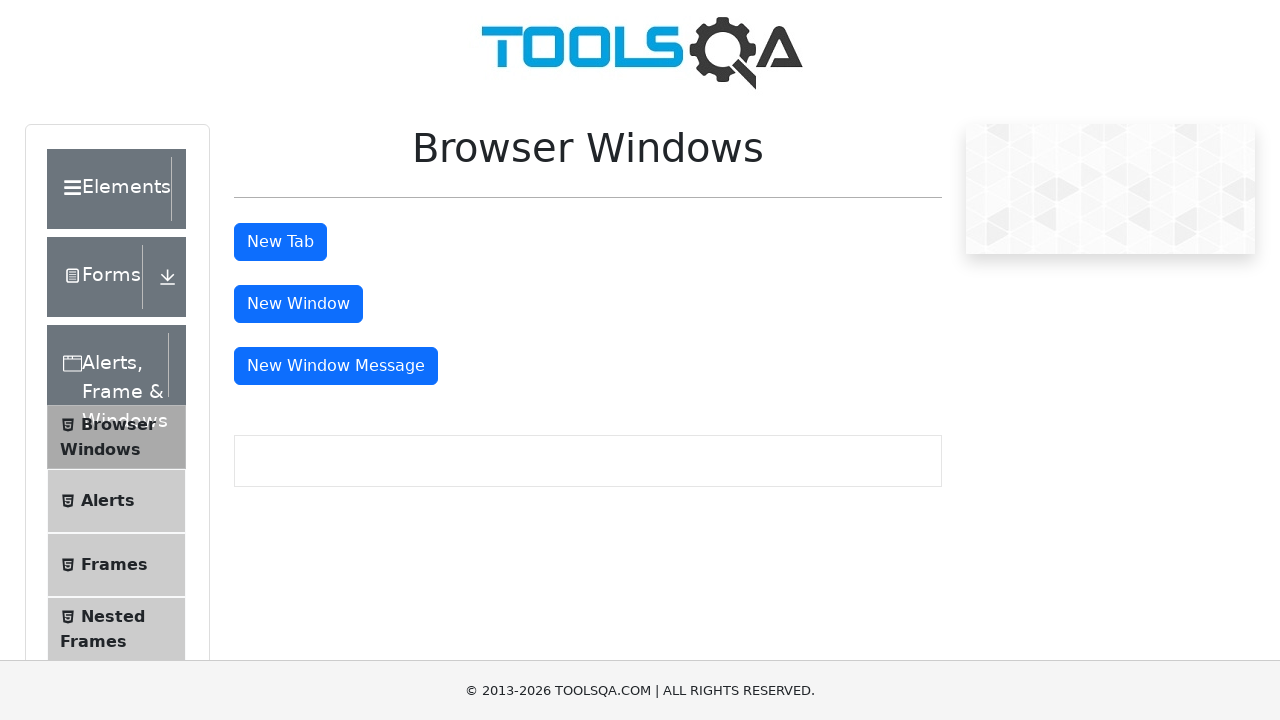

Clicked button to open a new window at (298, 304) on #windowButton
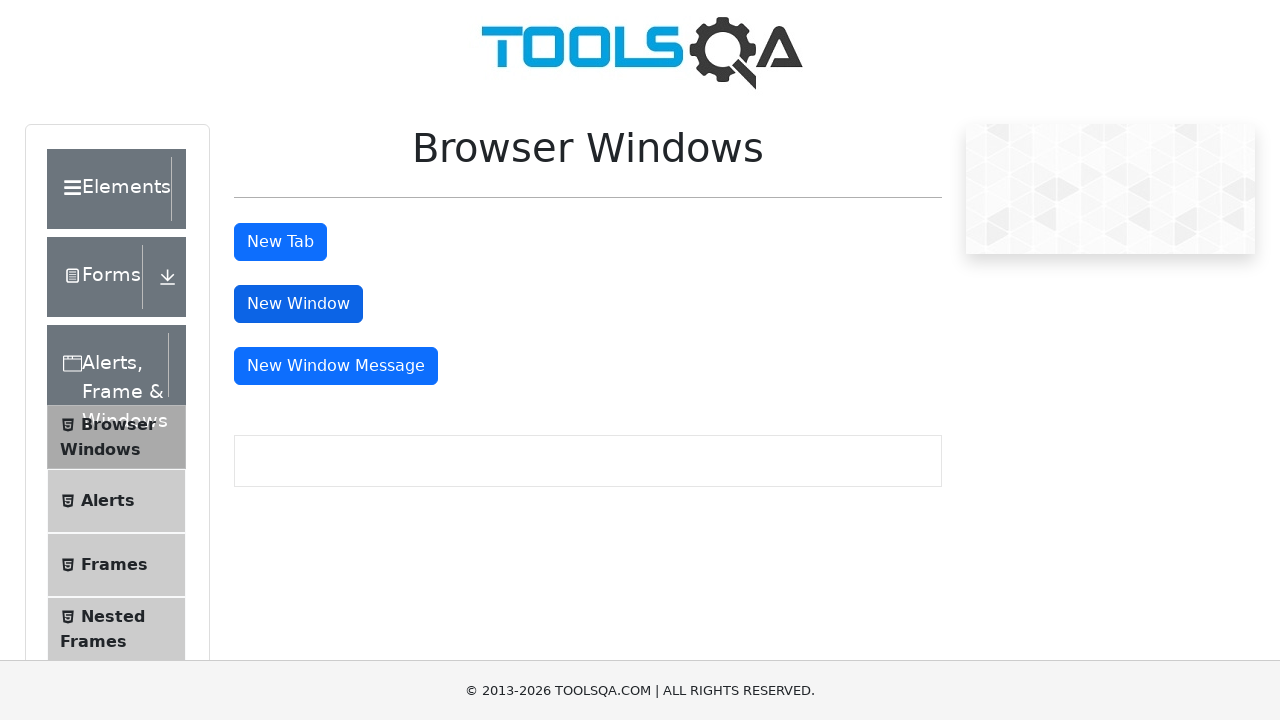

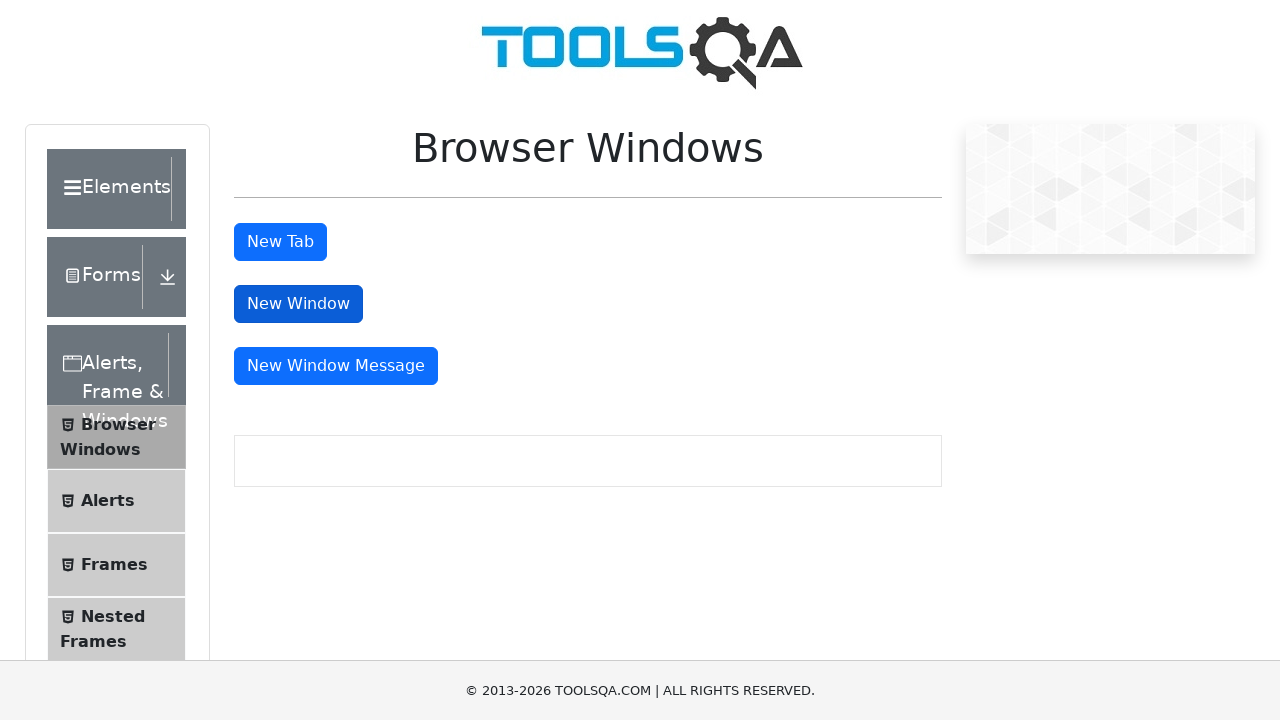